Tests AJAX functionality by clicking a button and waiting for dynamic content to load, verifying that "HELLO!" and "I'm late!" text appear after asynchronous updates.

Starting URL: https://v1.training-support.net/selenium/ajax

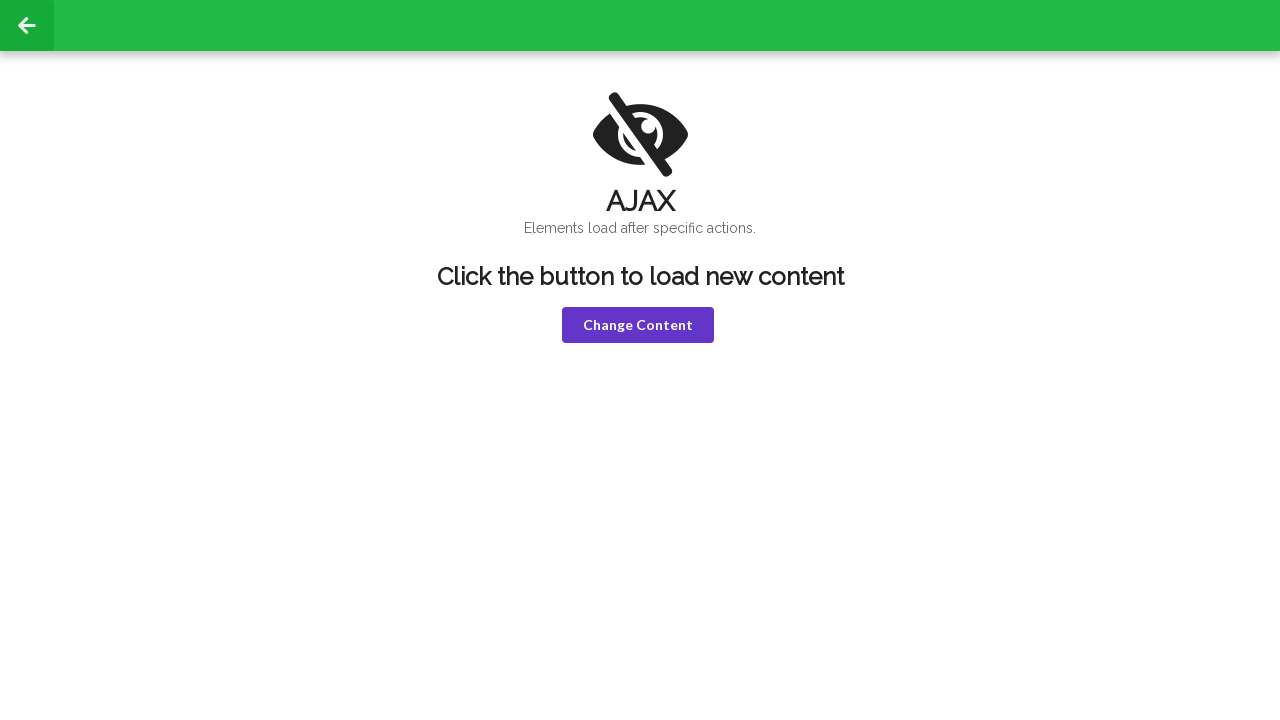

Clicked the 'Change Content' button at (638, 325) on button.violet
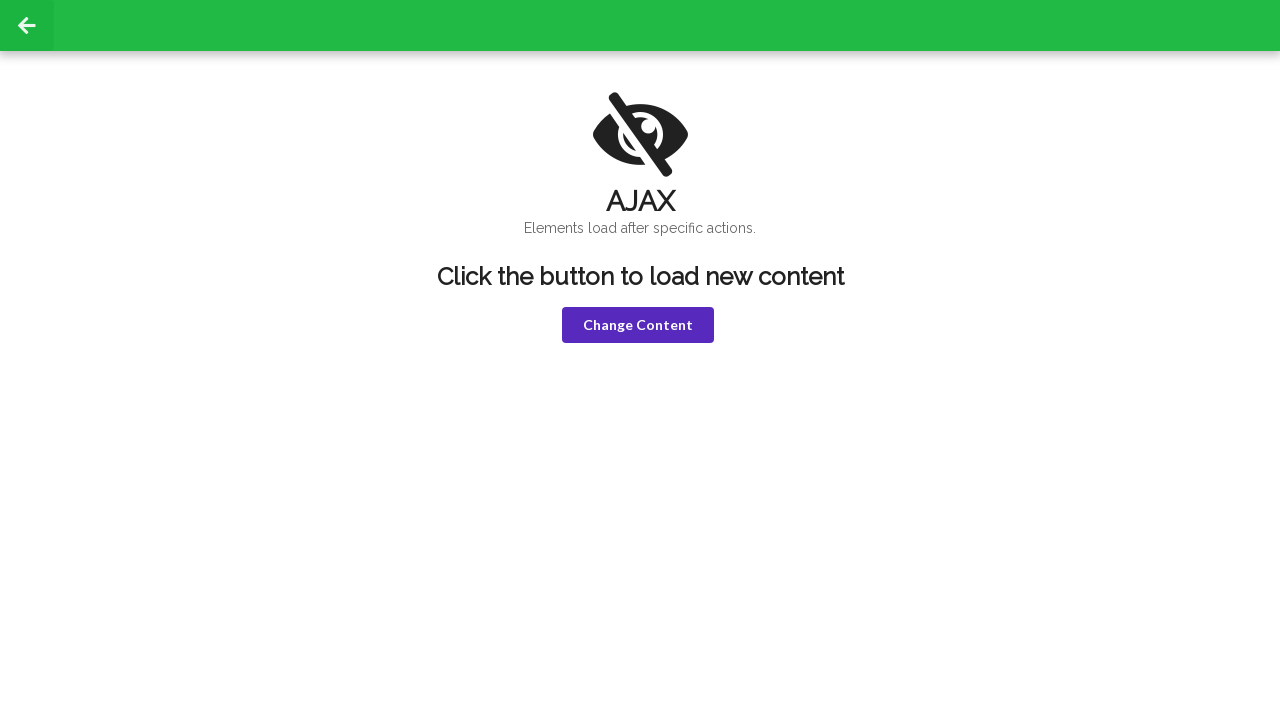

Waited for 'HELLO!' text to appear in h1
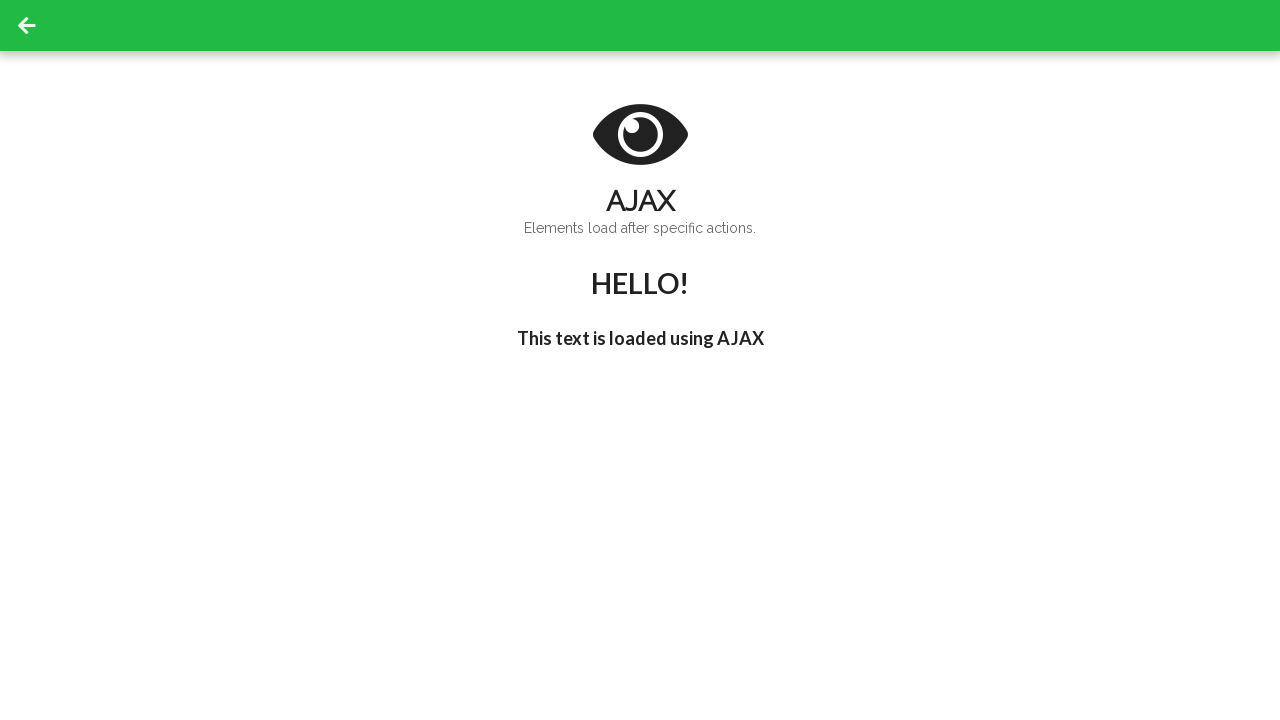

Waited for "I'm late!" text to appear in h3
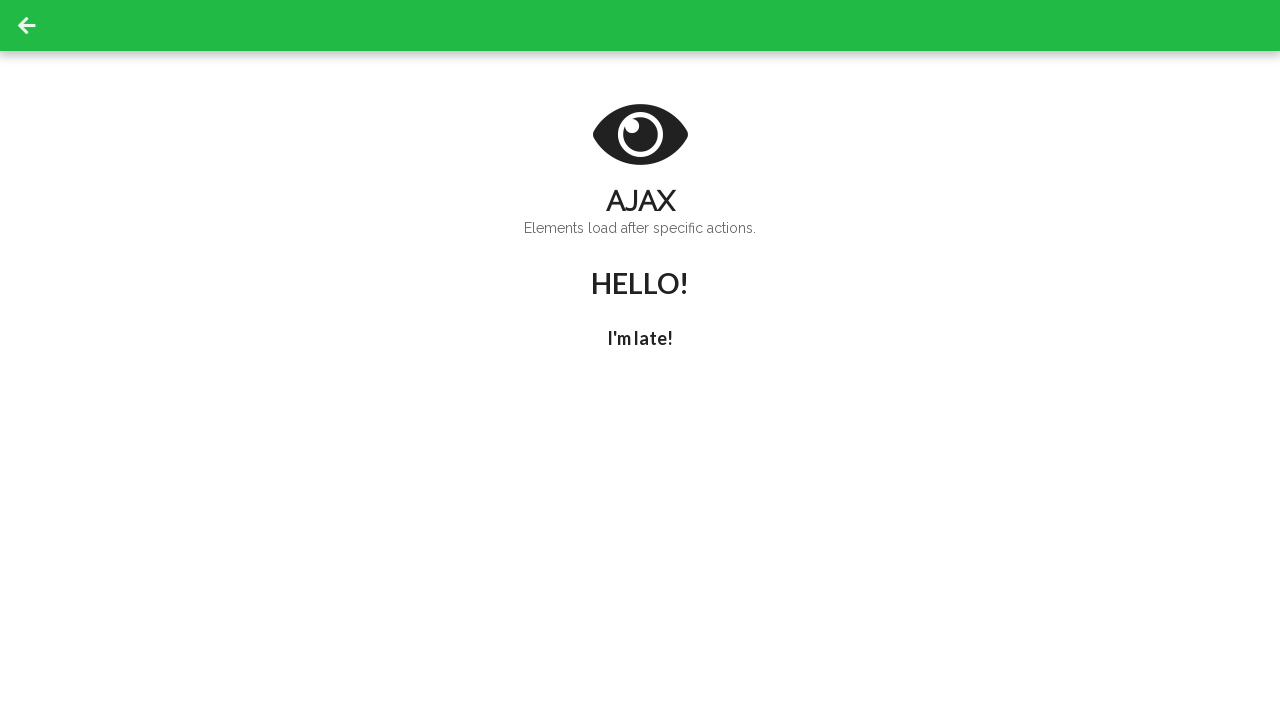

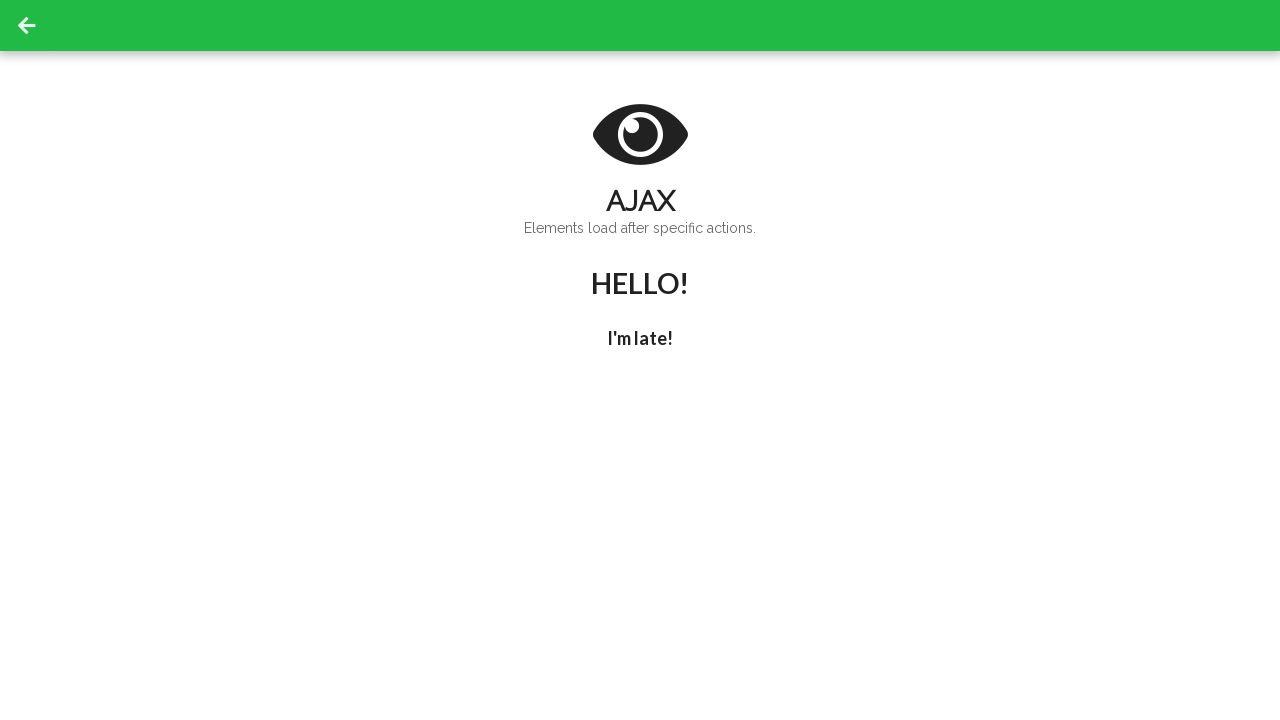